Tests handling of browser alert, confirm, and prompt dialogs

Starting URL: http://www.uitestingplayground.com/alerts

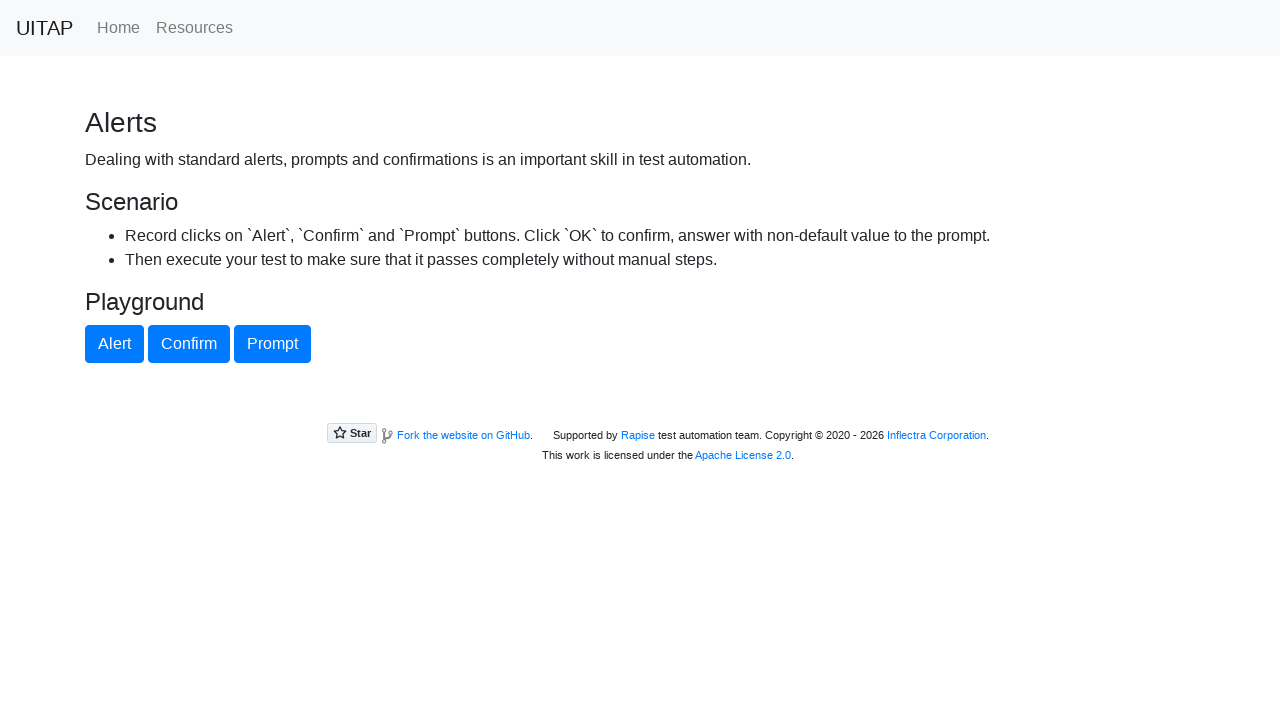

Clicked alert button and accepted alert dialog at (114, 344) on #alertButton
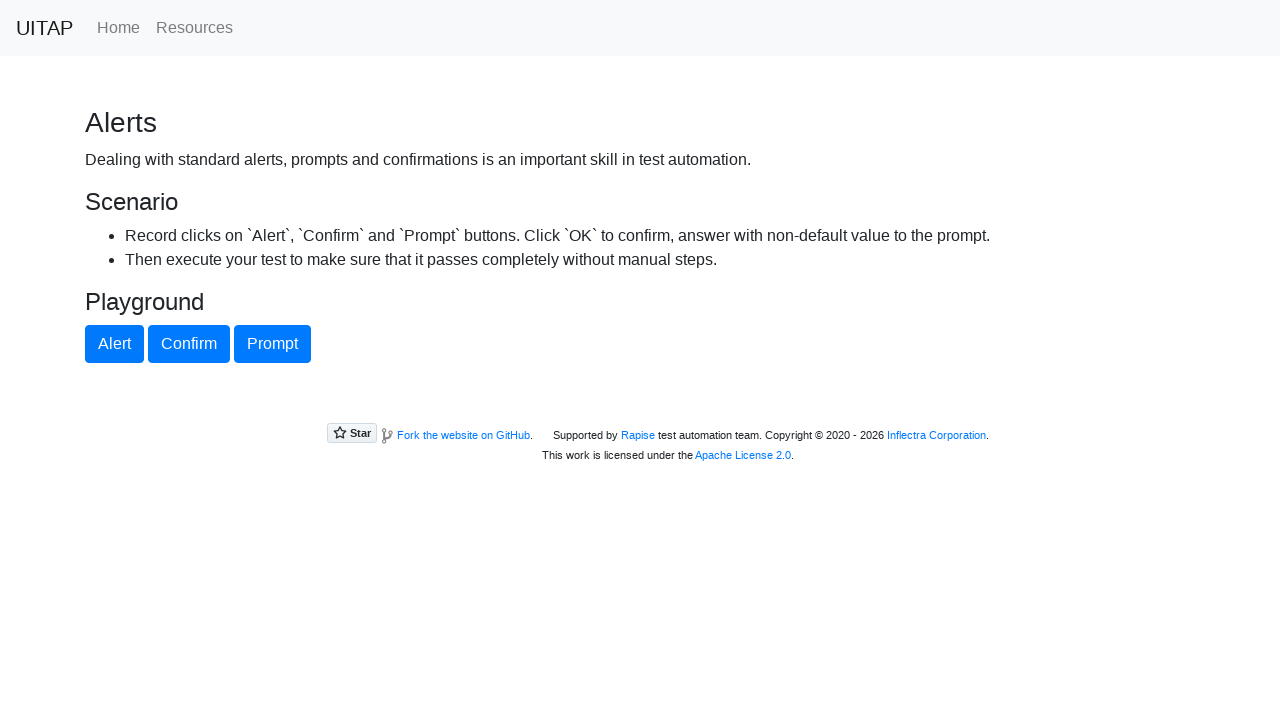

Clicked confirm button and accepted confirm dialog at (189, 344) on #confirmButton
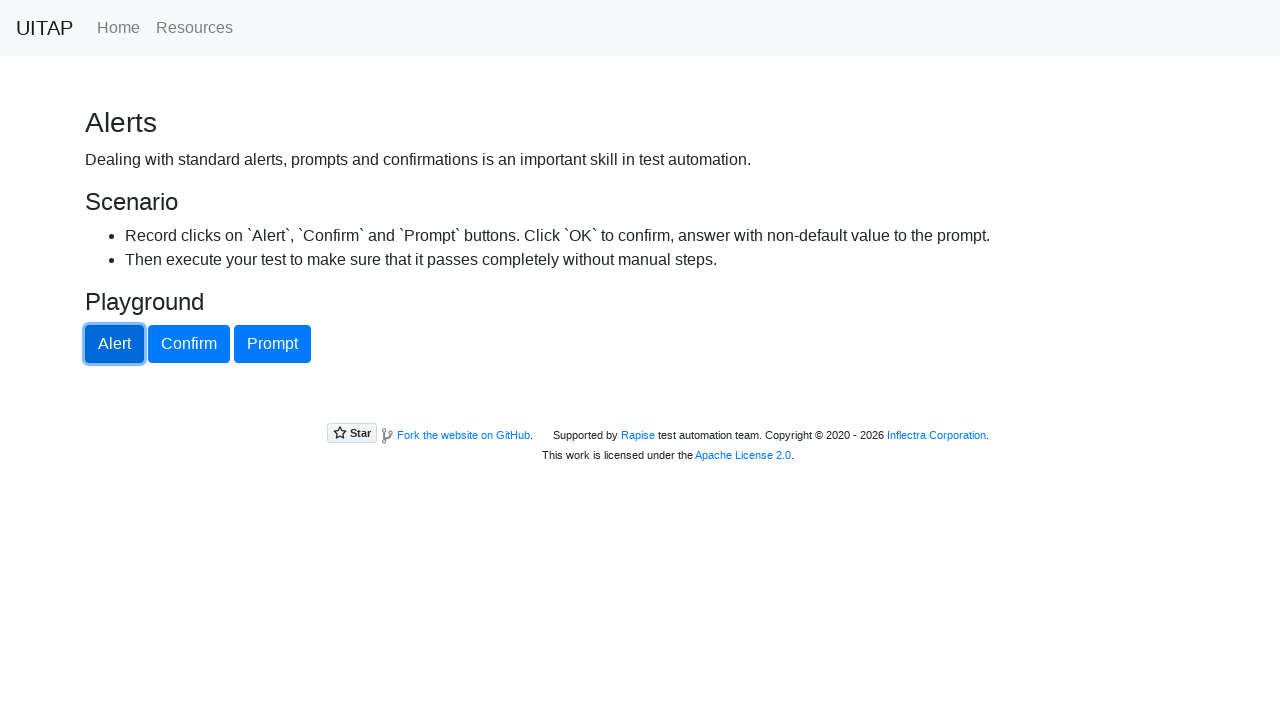

Clicked prompt button and entered 'dogs' in prompt dialog at (272, 344) on #promptButton
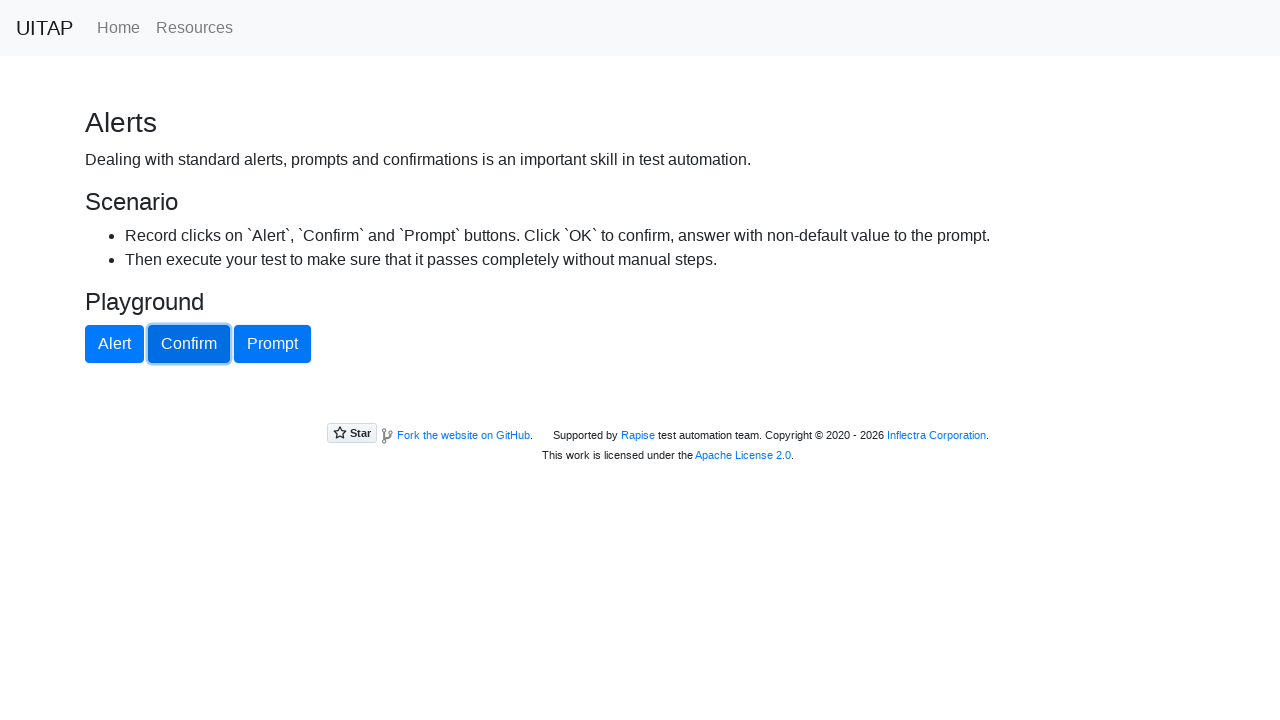

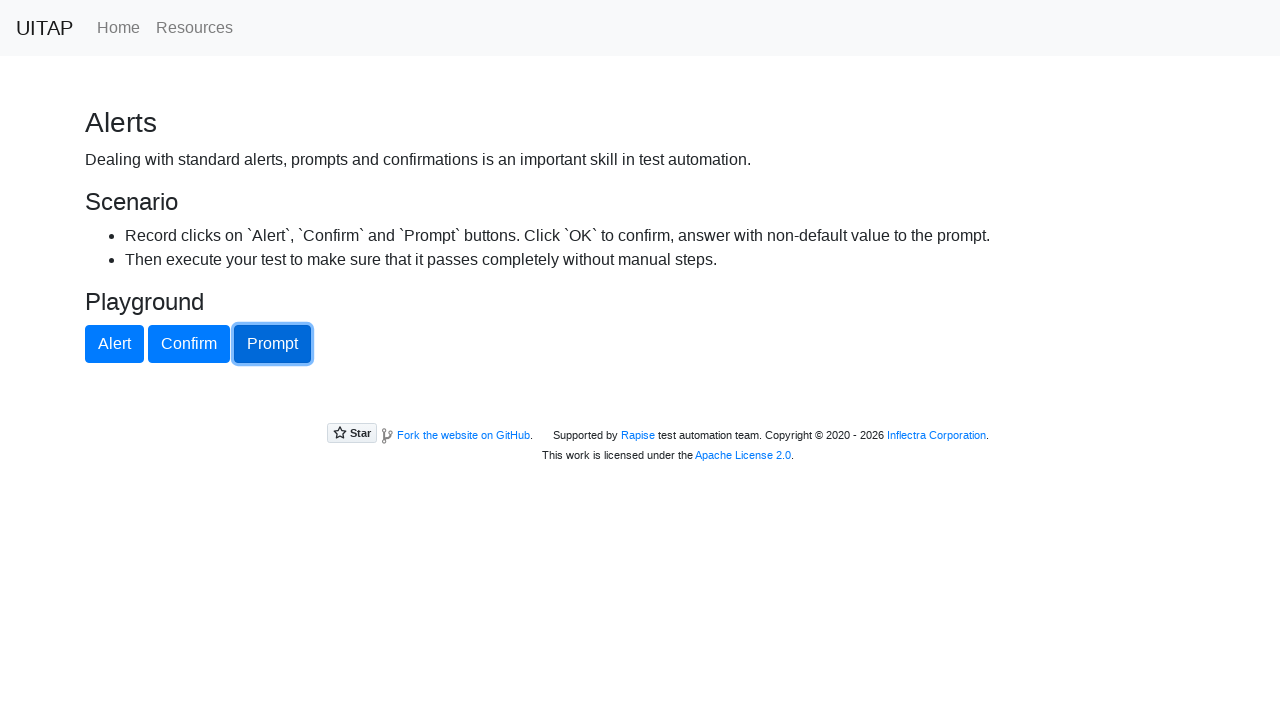